Navigates to a page with loading images and waits for the loading process to complete, indicated by the text "Done!" appearing

Starting URL: https://bonigarcia.dev/selenium-webdriver-java/loading-images.html

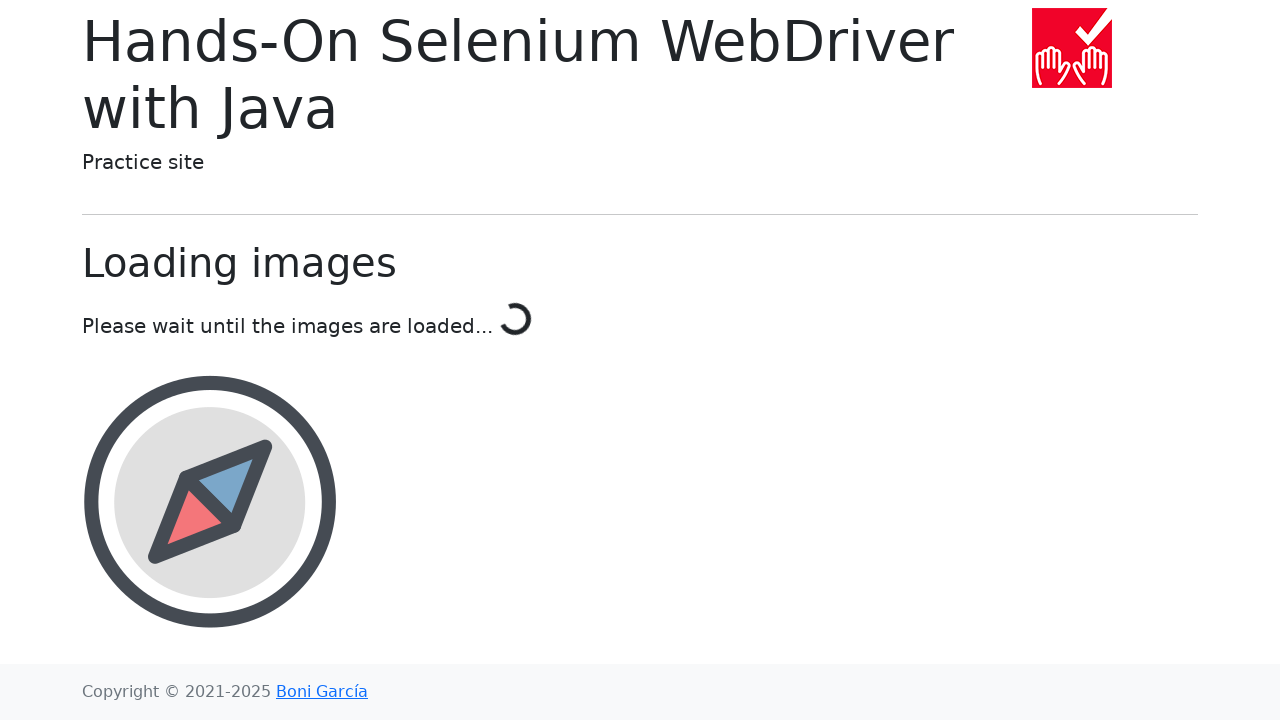

Navigated to loading images page
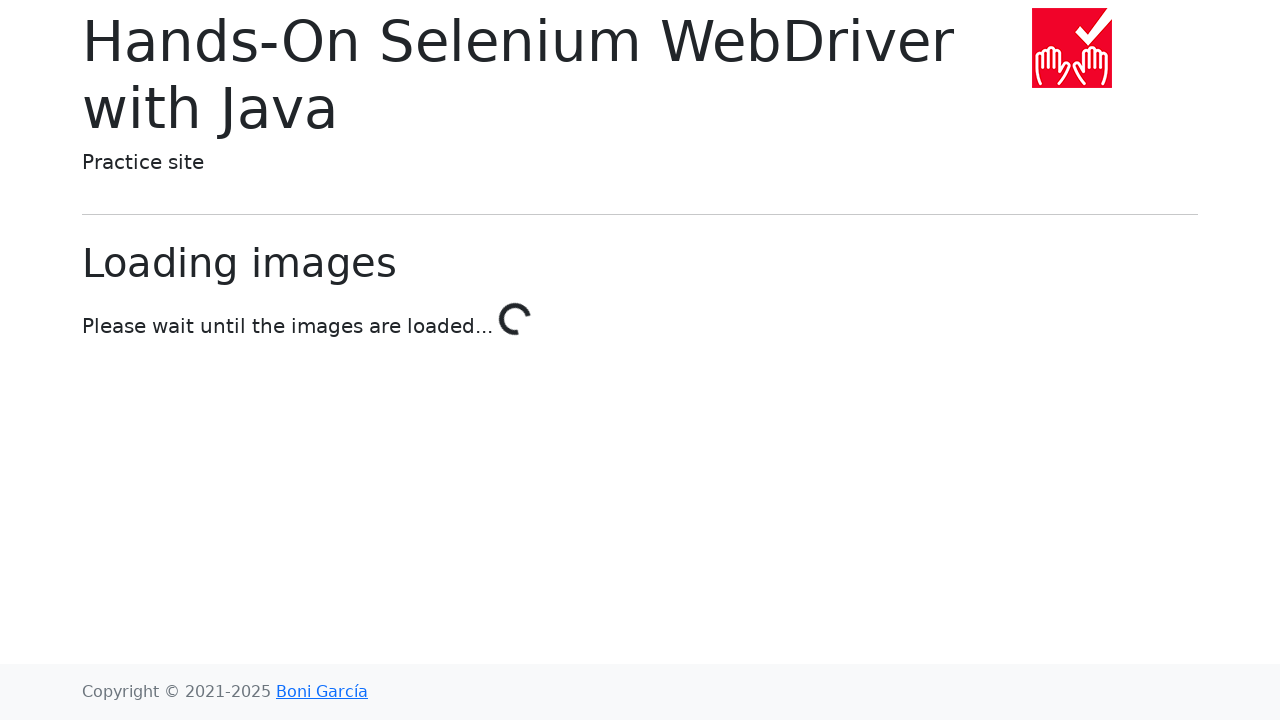

Waited for loading process to complete - 'Done!' text appeared
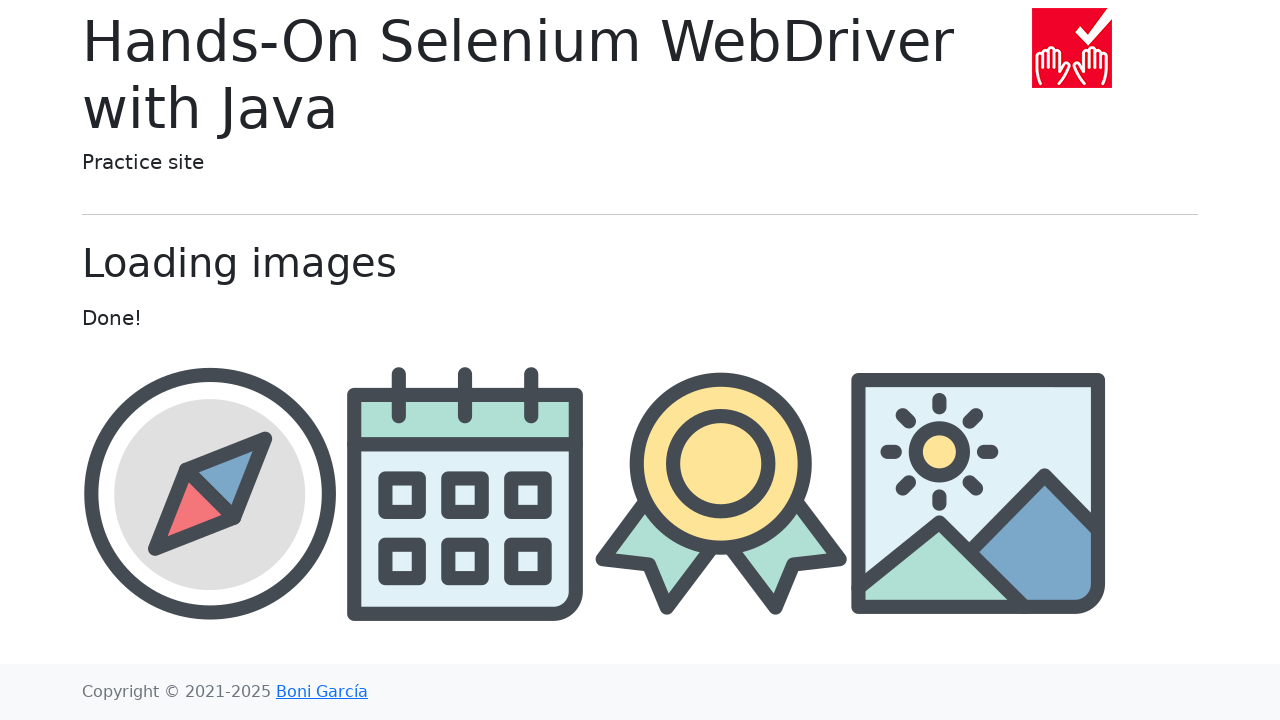

Award image element loaded and is visible
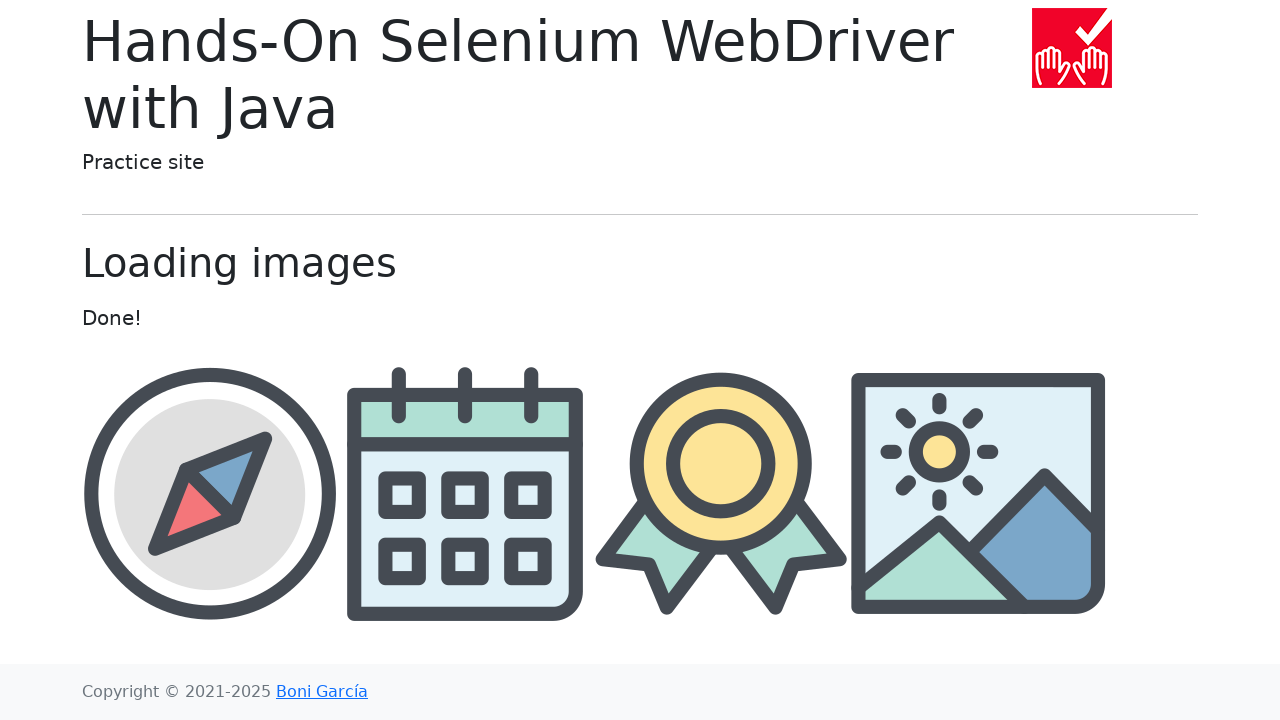

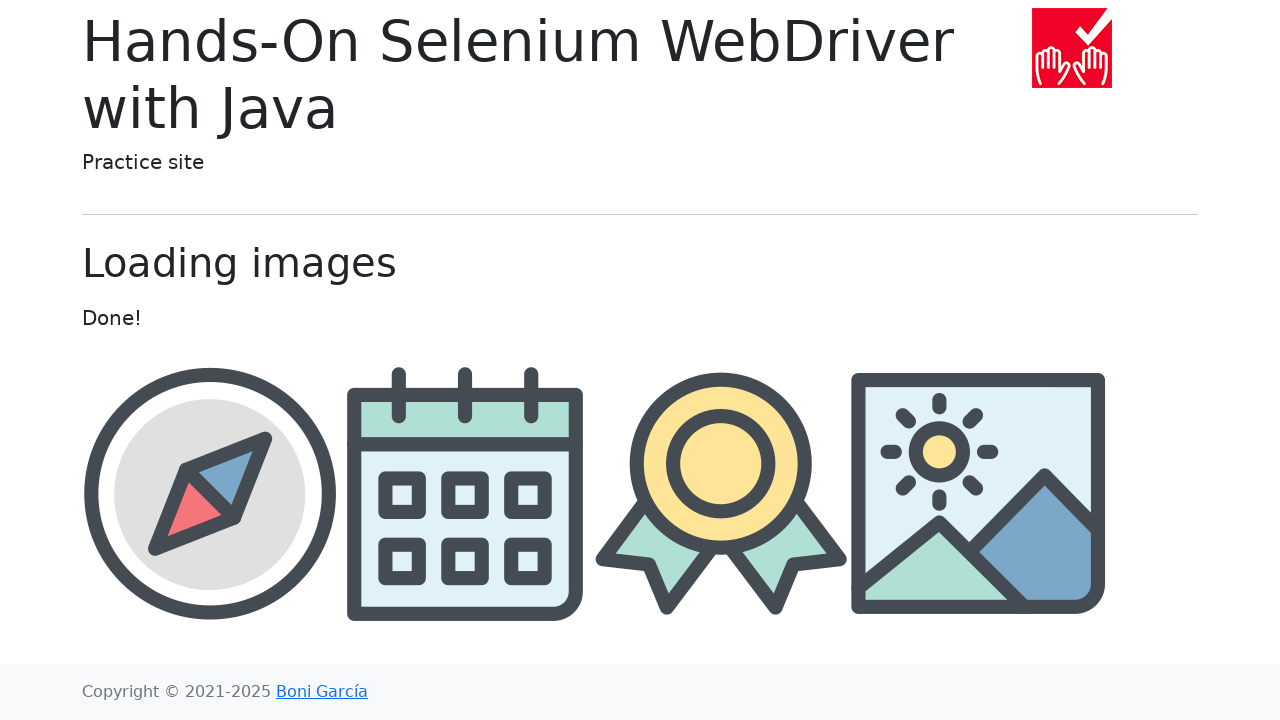